Verifies that there are at least three navigation links (li elements) in the header

Starting URL: https://finndude.github.io/DBI-Coursework/People-Search/people-search.html

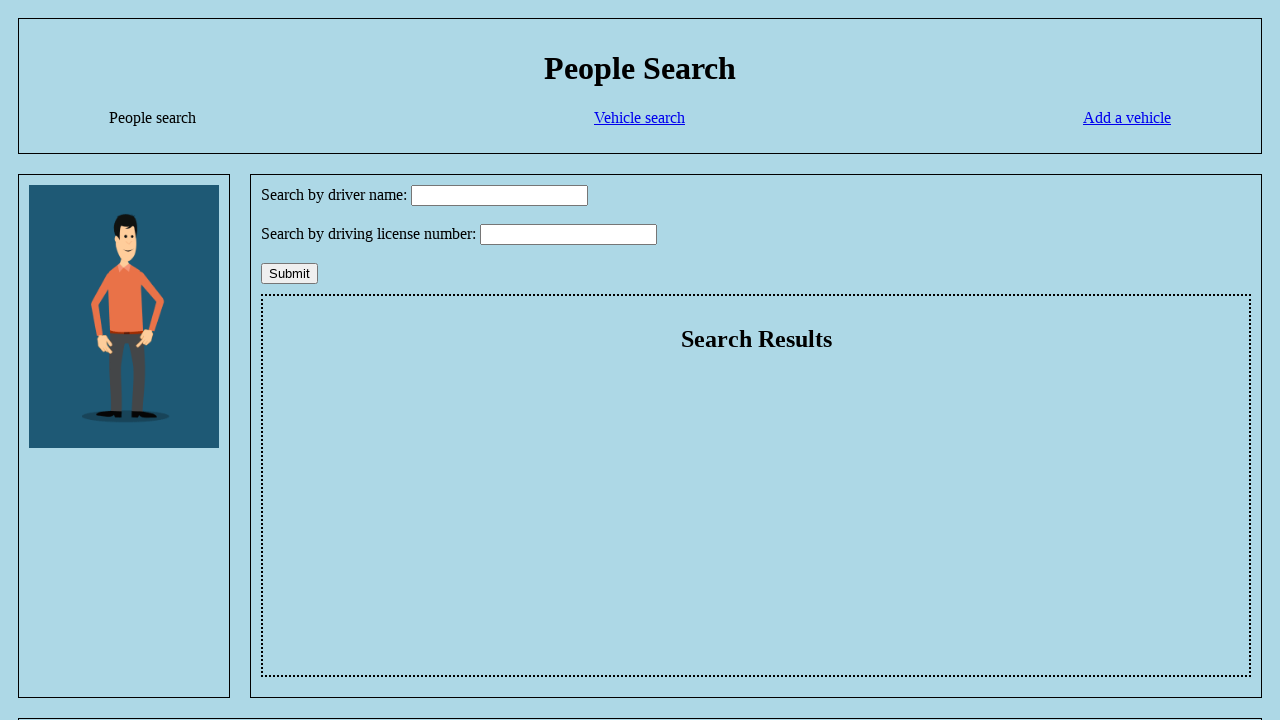

Navigated to People Search page
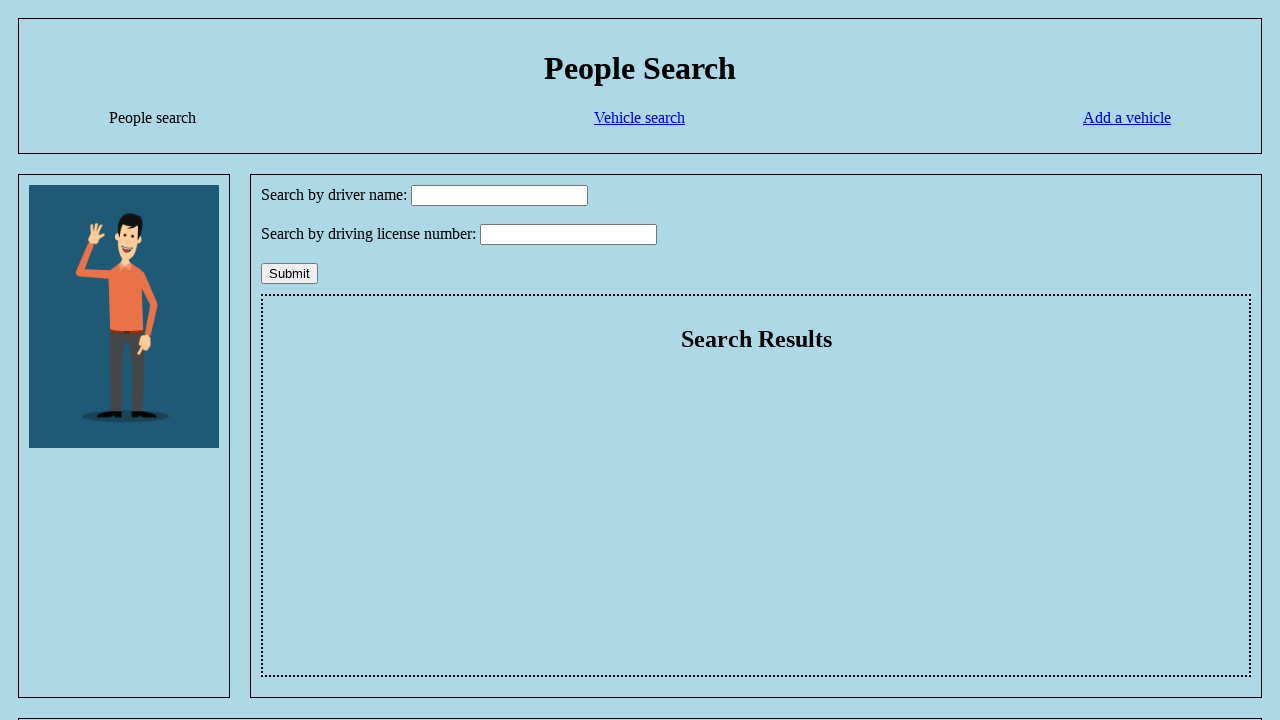

Counted navigation links in header: 3 li elements found
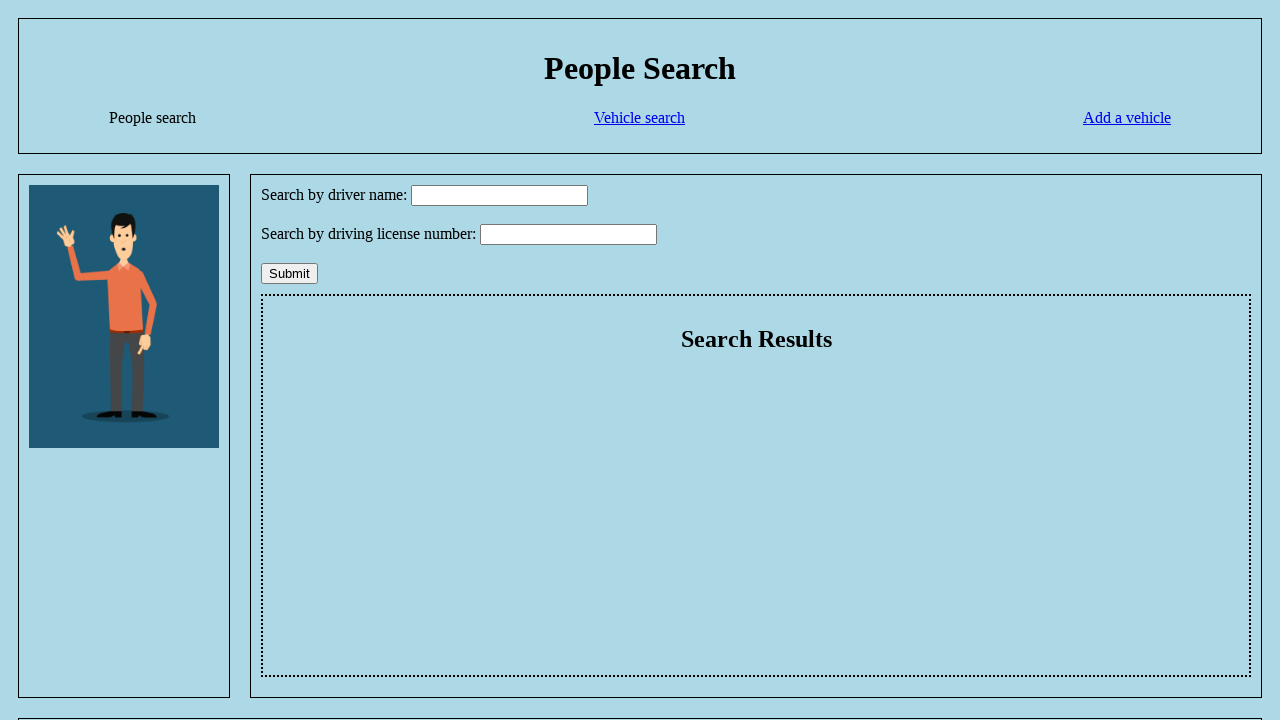

Assertion passed: 3 navigation links is greater than 2
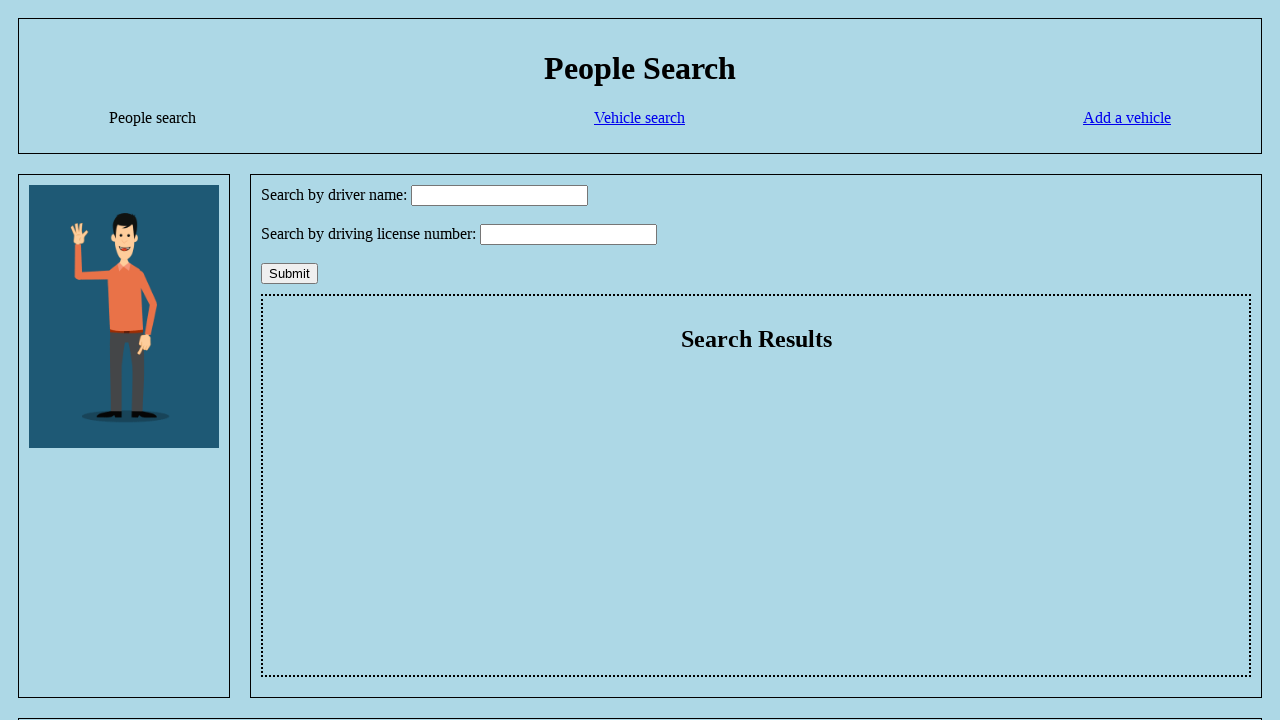

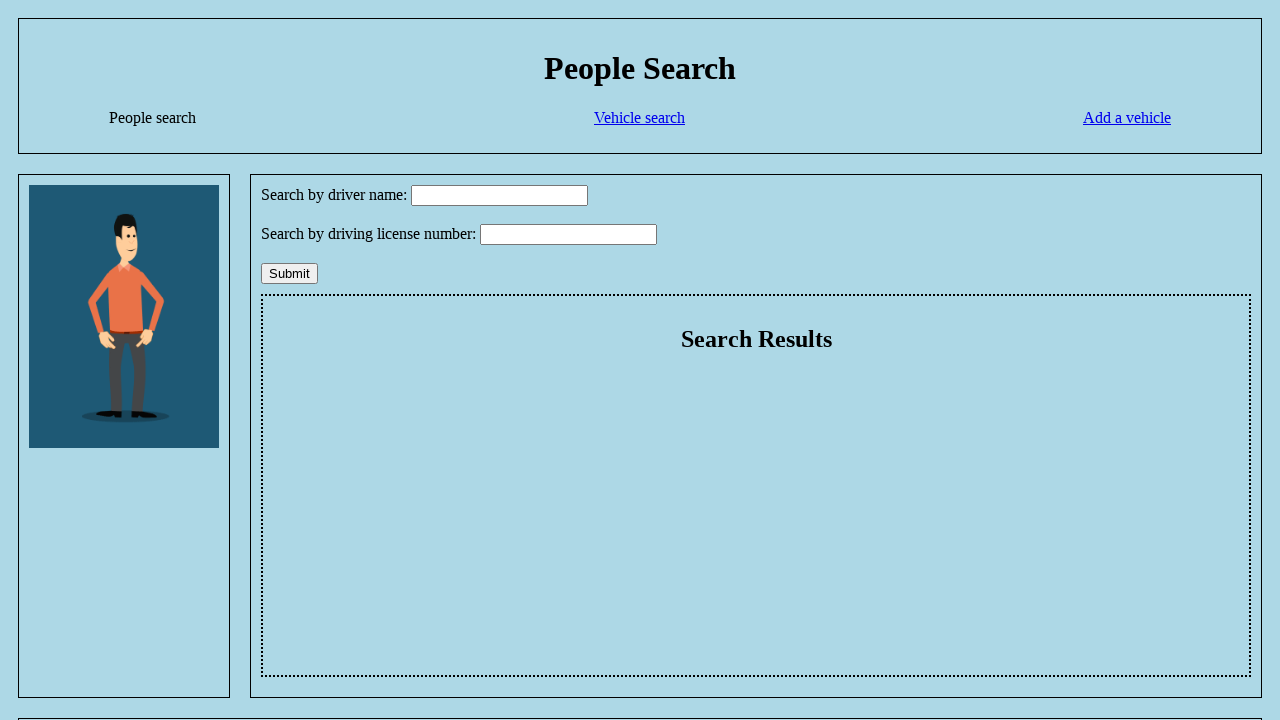